Tests login functionality with partial credentials, verifying error state styling and login behavior

Starting URL: https://www.saucedemo.com/

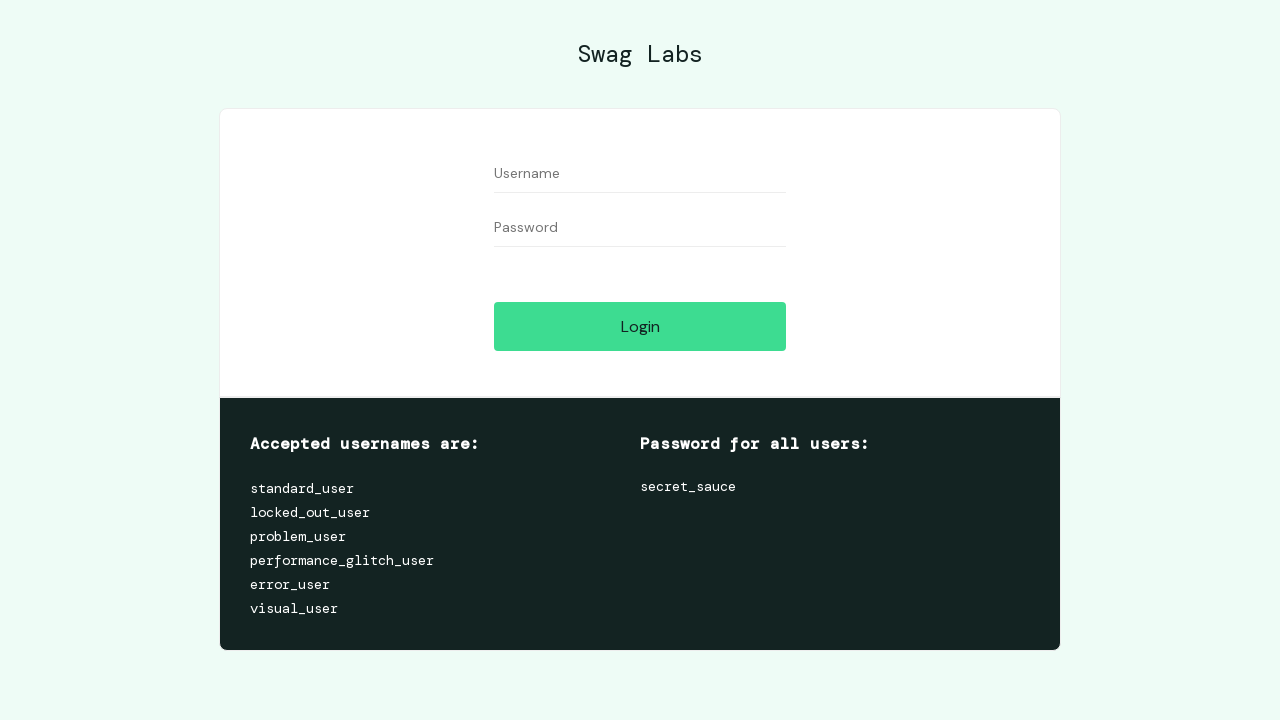

Filled username field with 'standard_user' on //input[@id='user-name']
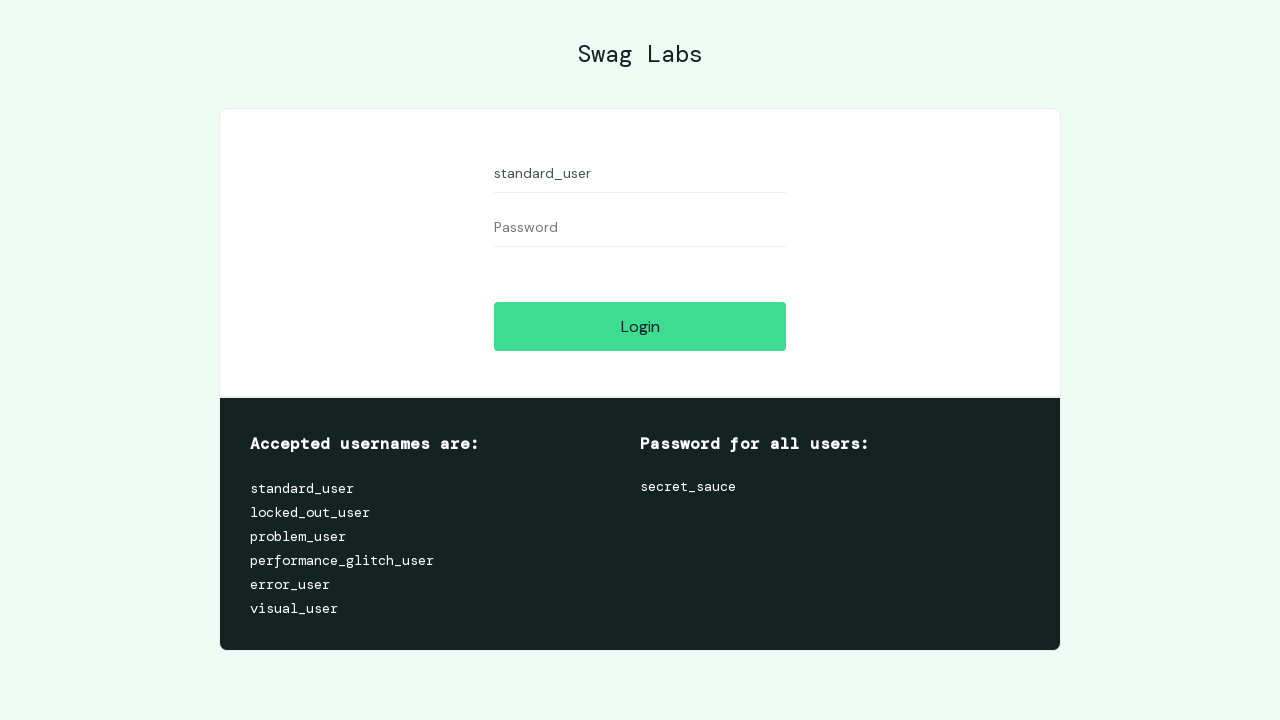

Pressed Enter key in username field on //input[@id='user-name']
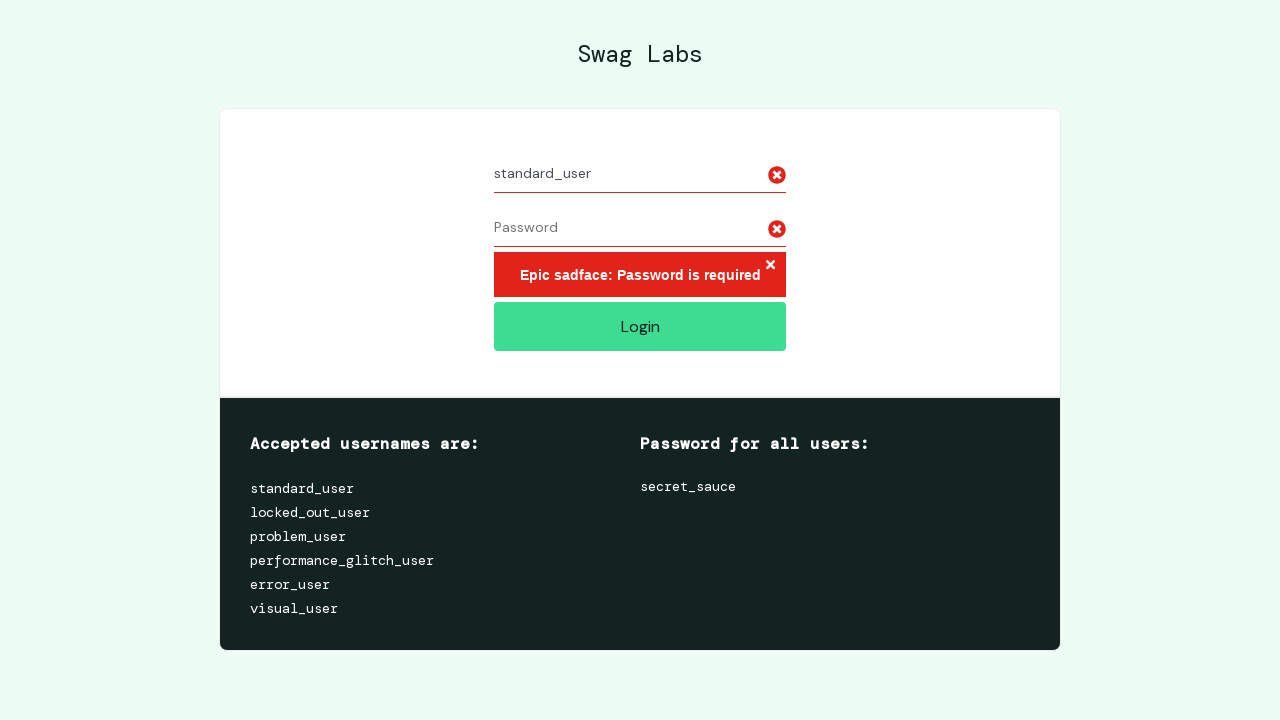

Waited 2 seconds for error state to appear
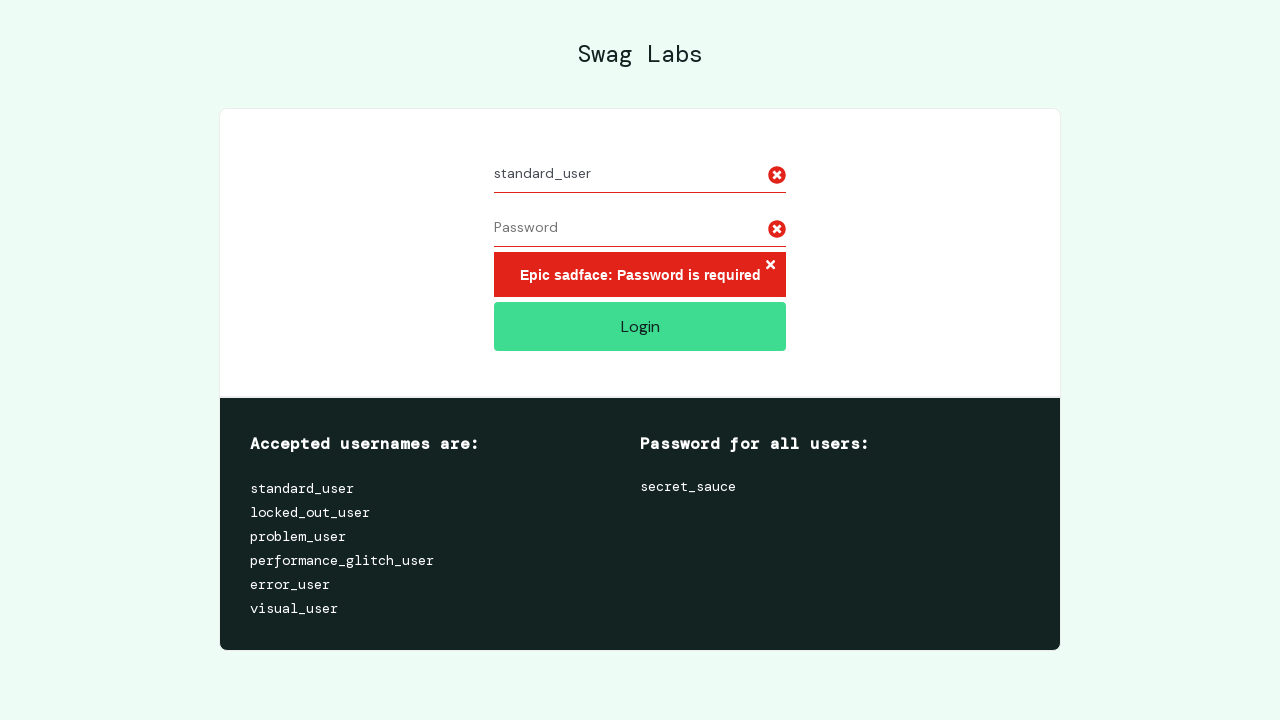

Located username field element
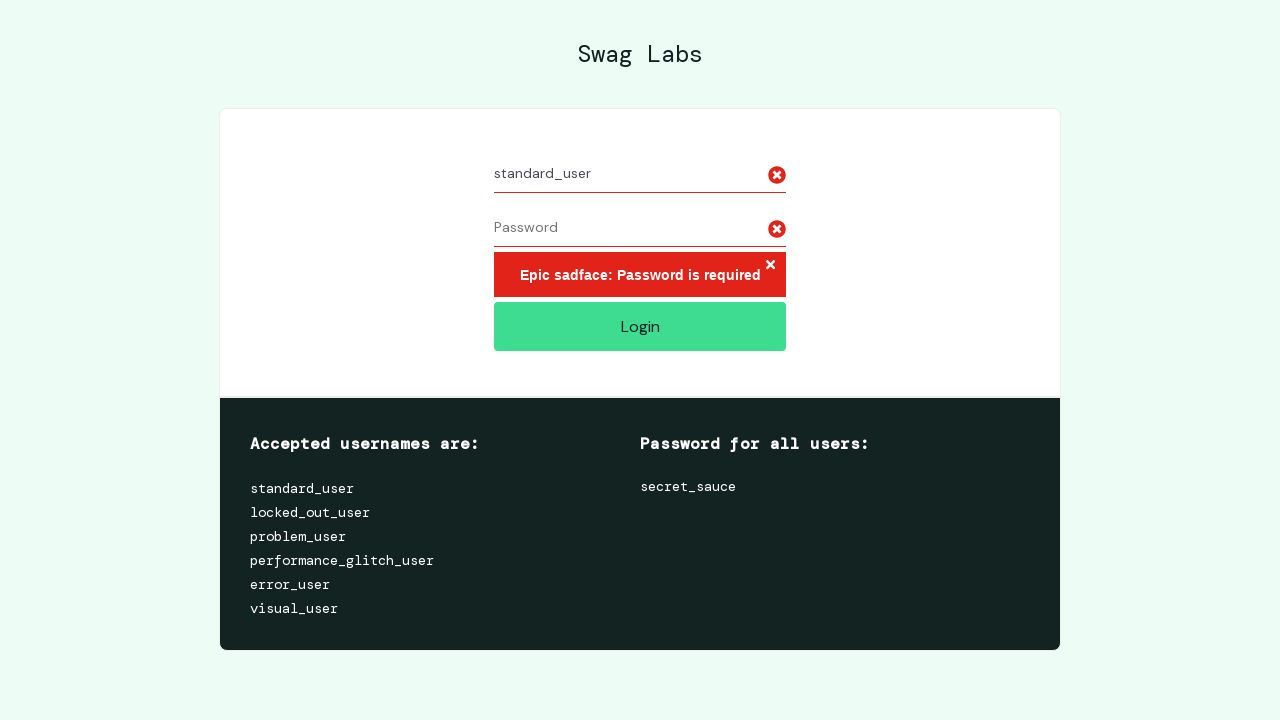

Evaluated username field border color: rgb(226, 35, 26)
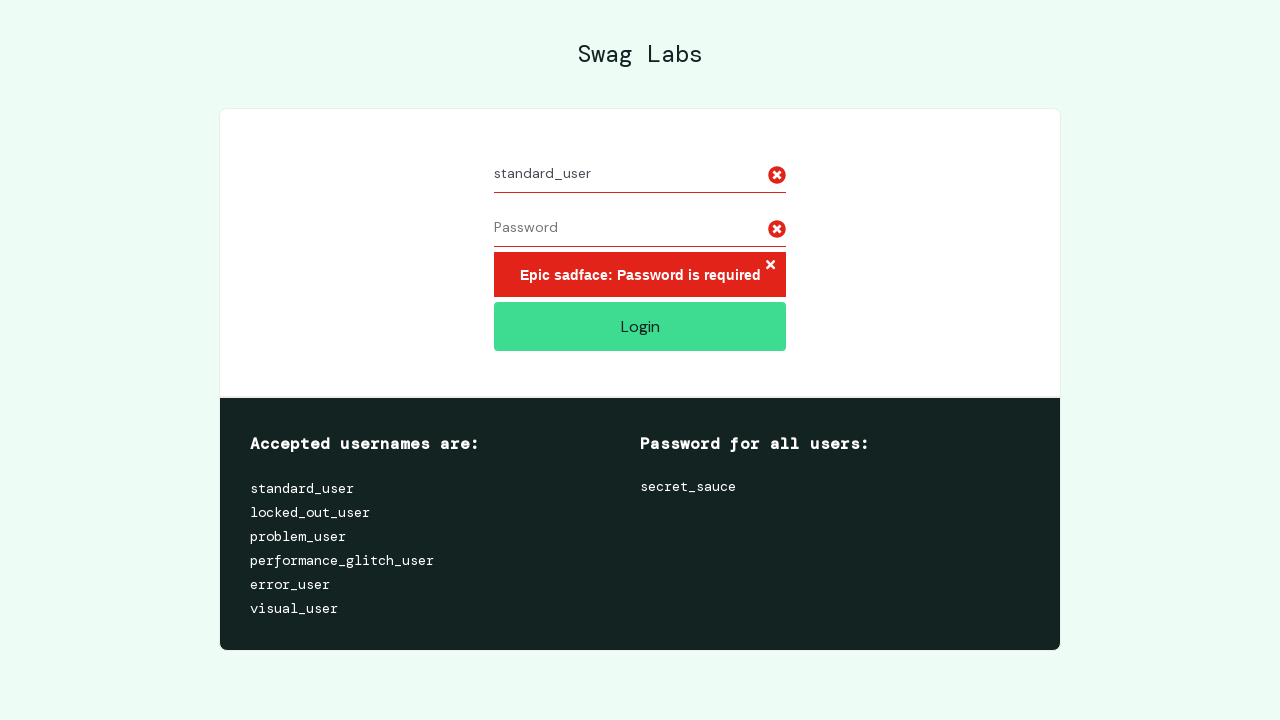

Filled password field with 'secret_sauce' on #password
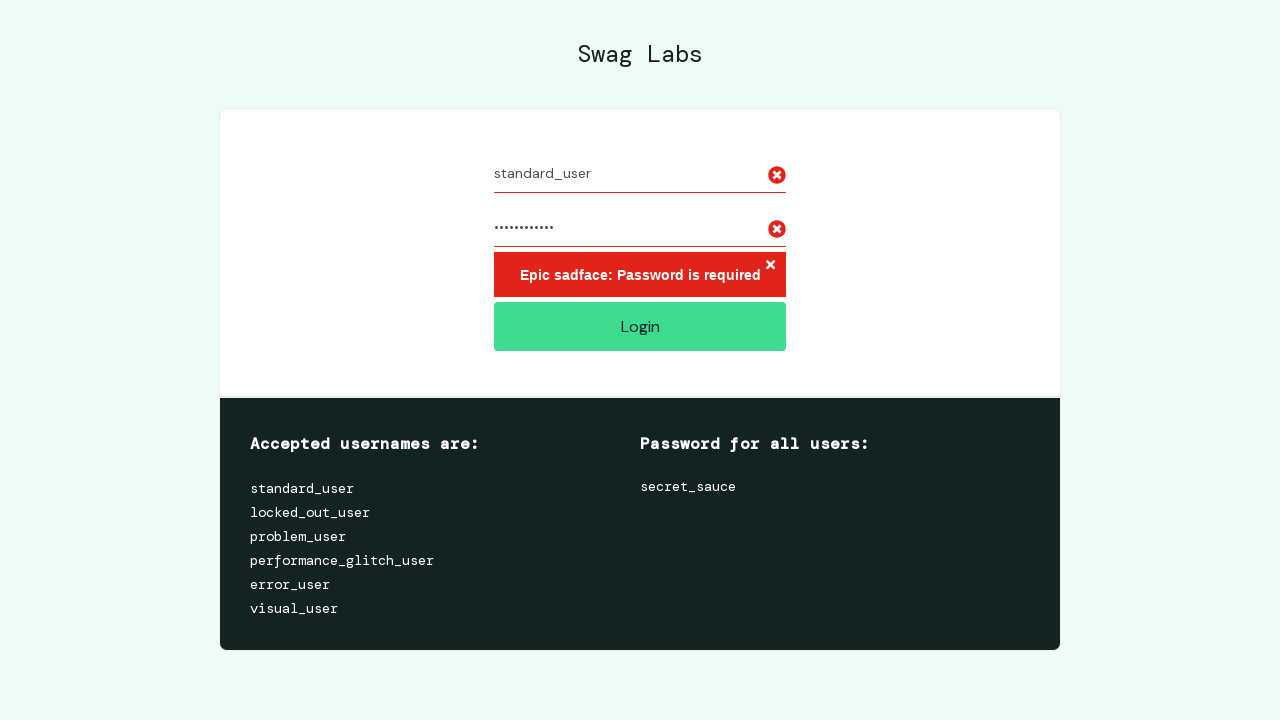

Clicked login button at (640, 326) on #login-button
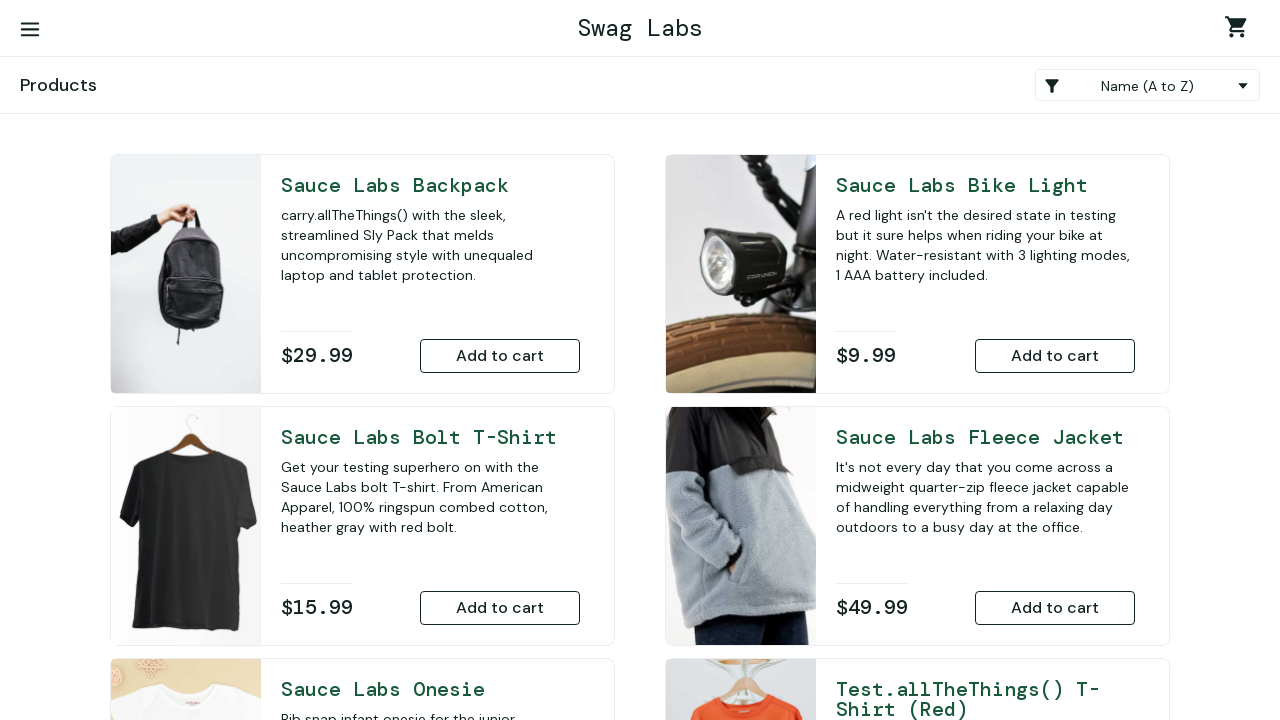

Waited 1 second for navigation or error response
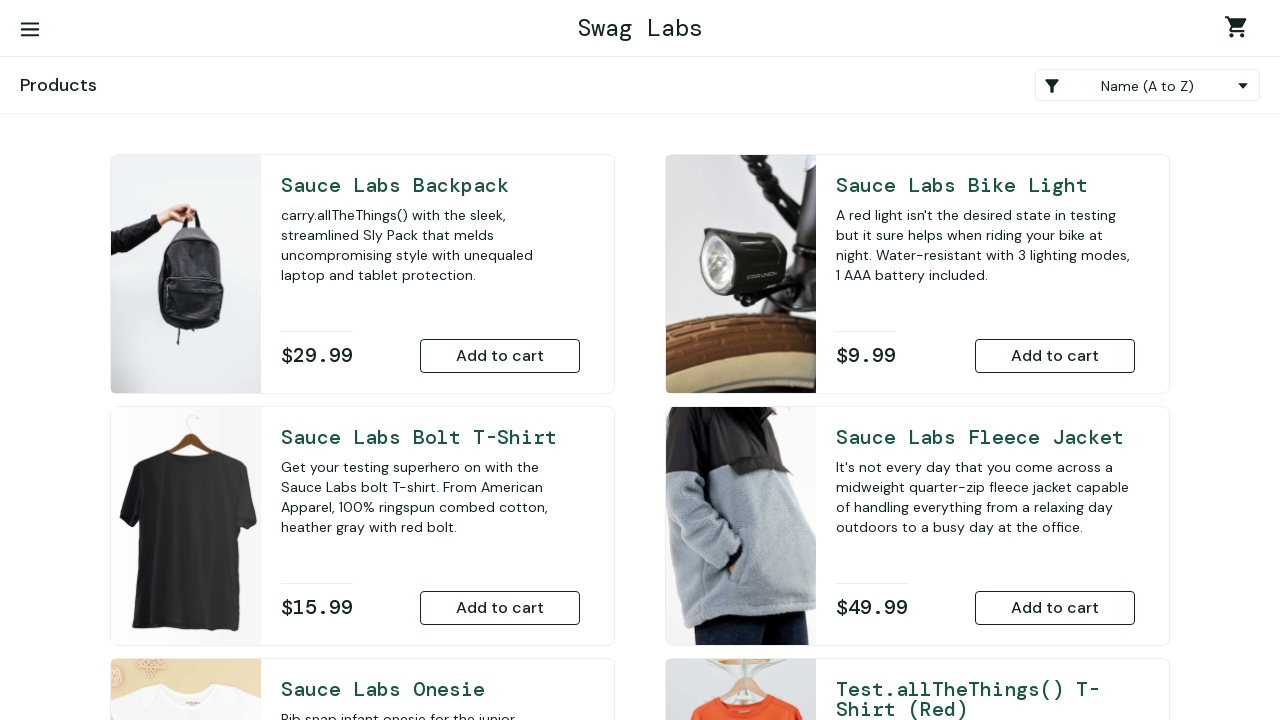

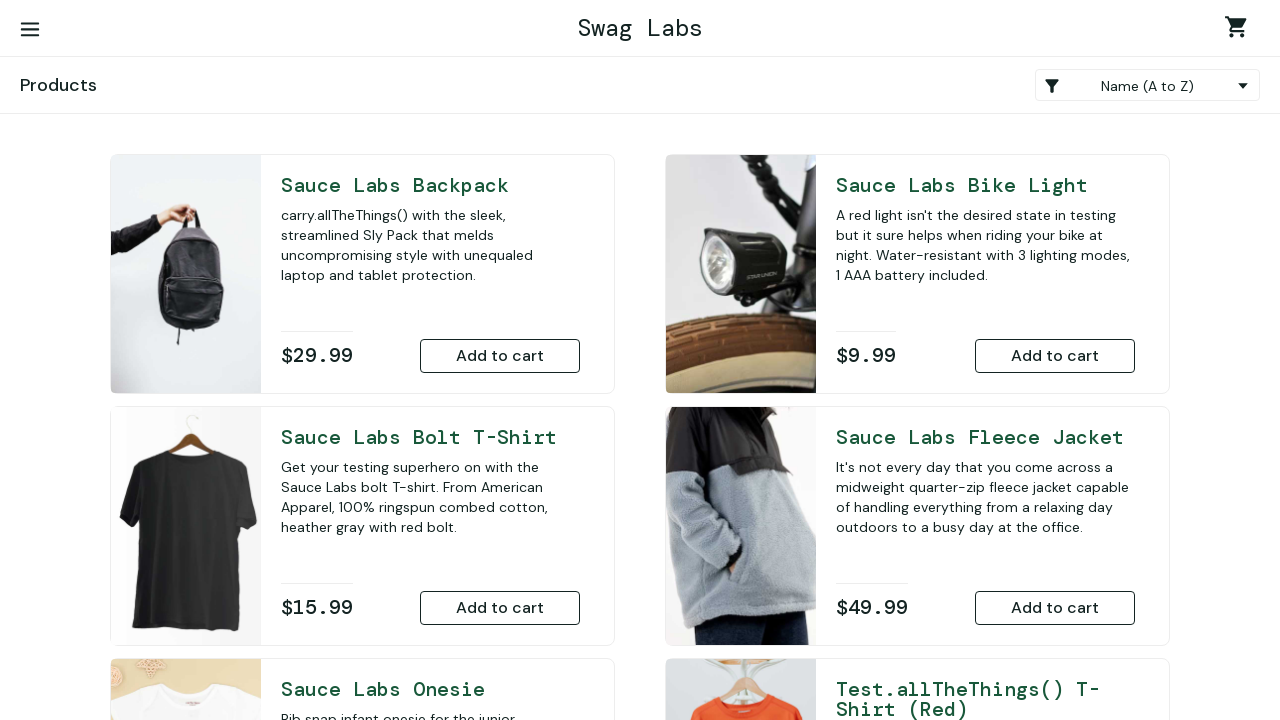